Tests various dropdown selection functionalities including selecting options from different types of dropdowns - country, city, tools, language, and values

Starting URL: https://www.leafground.com/select.xhtml

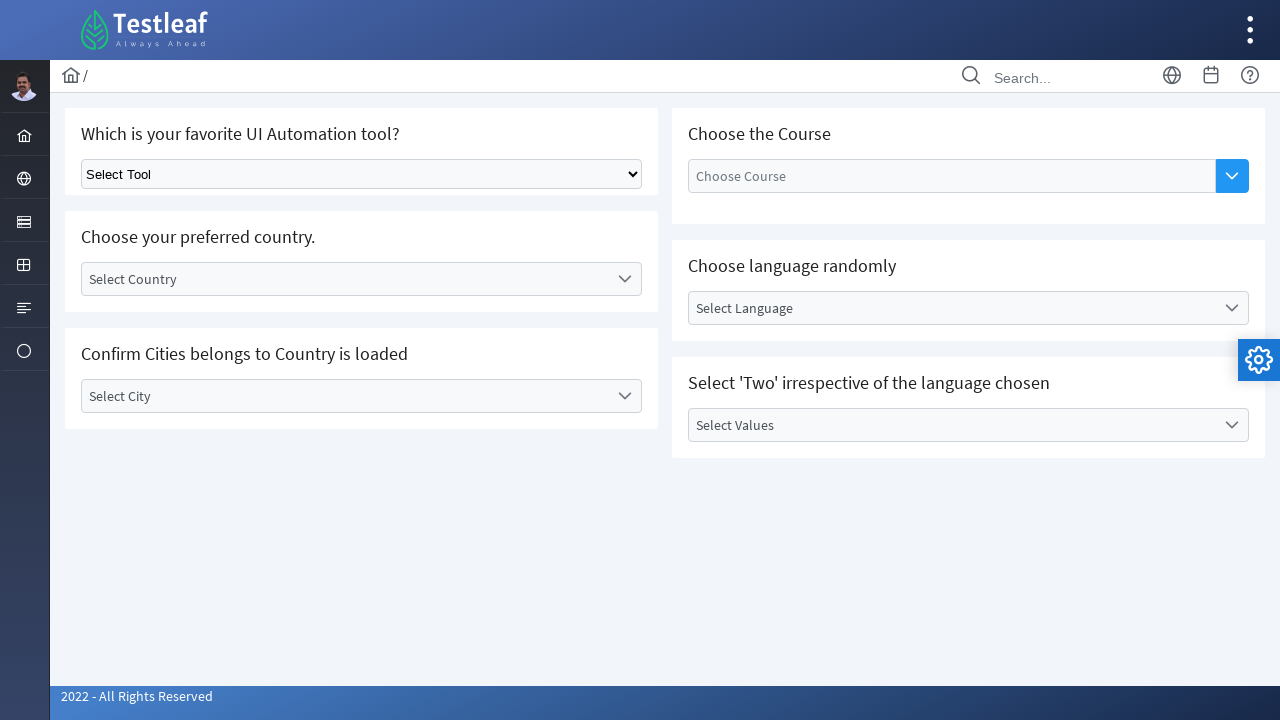

Located first dropdown and retrieved all options
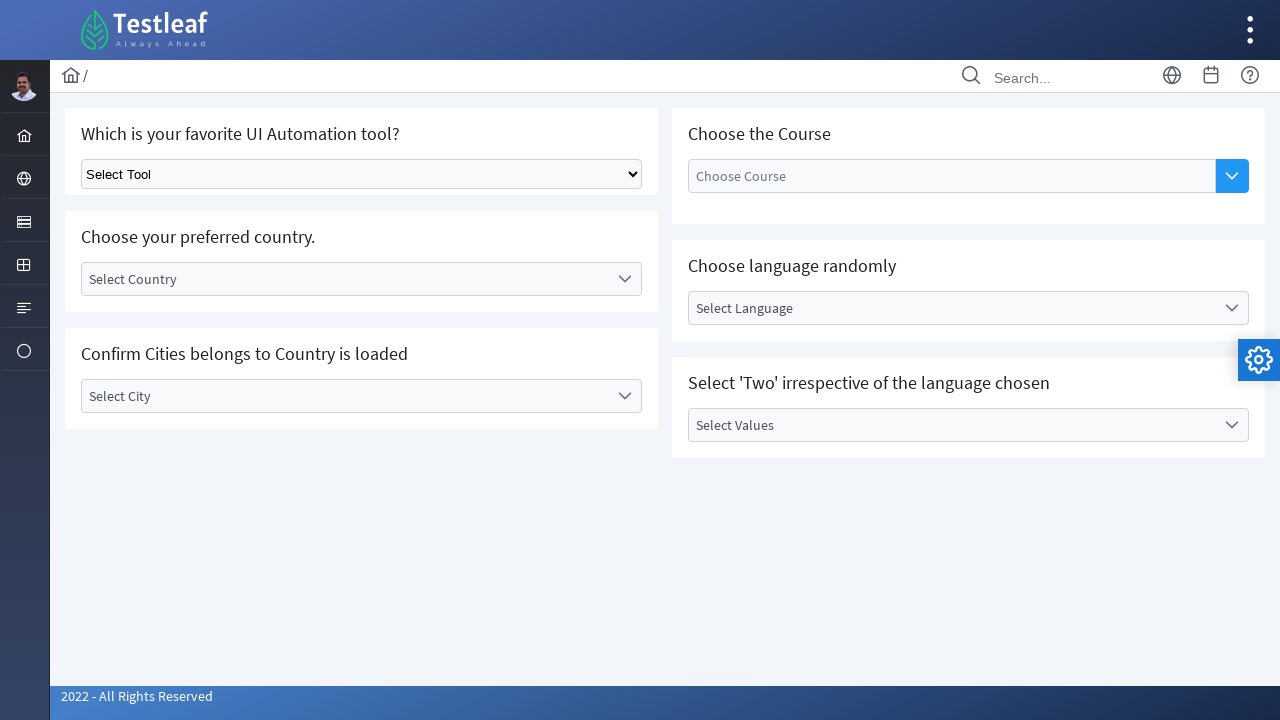

Selected second option (index 1) from first dropdown on .ui-selectonemenu
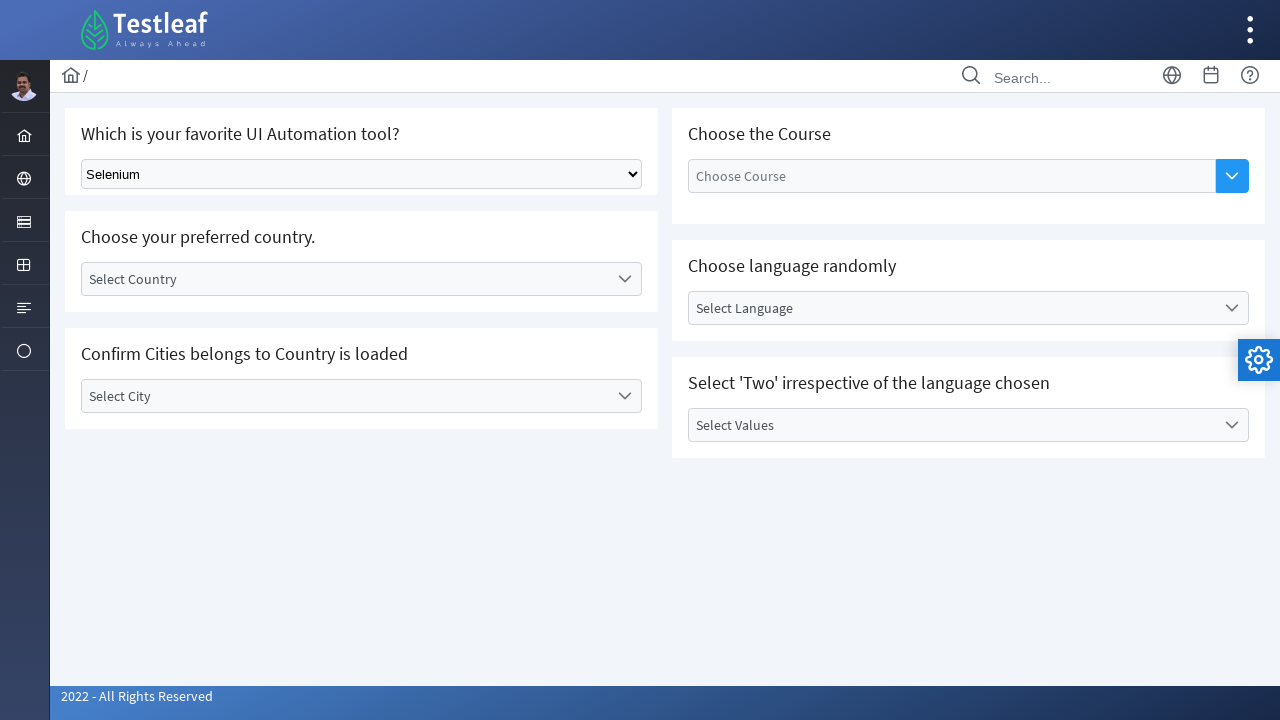

Clicked on Select Country dropdown at (624, 279) on (//label[text()='Select Country']/following::span[@class='ui-icon ui-icon-triang
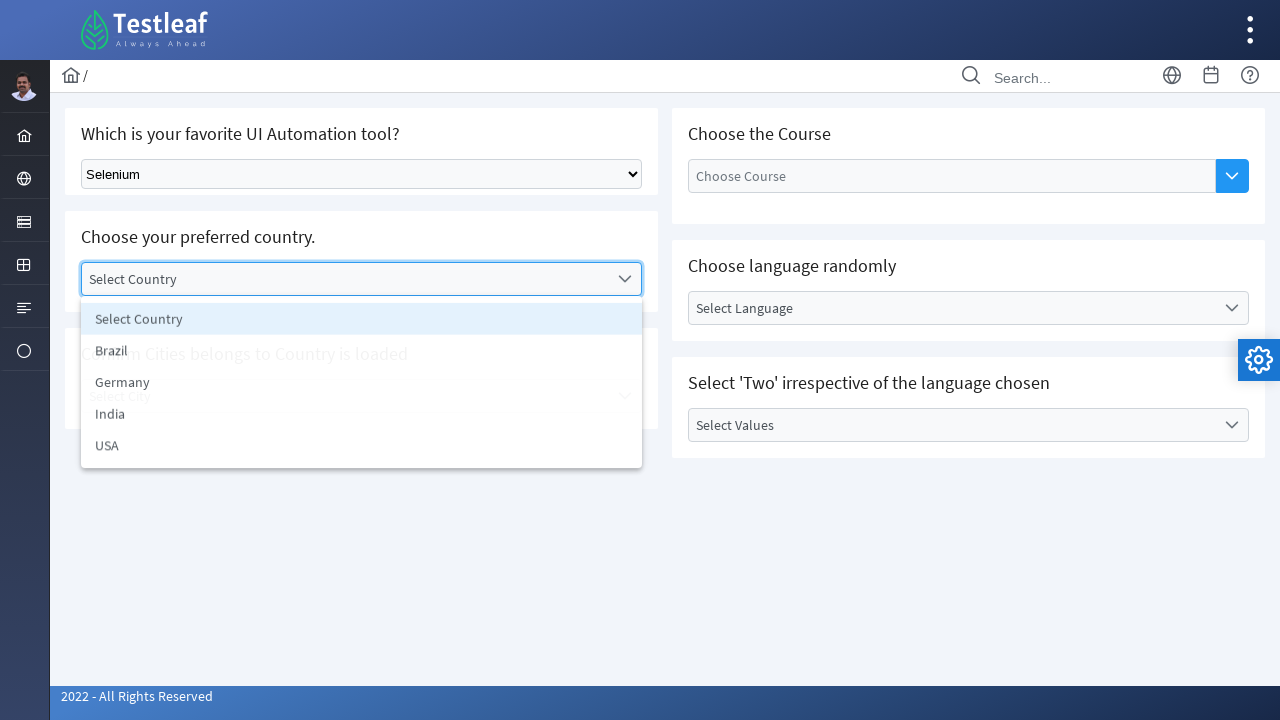

Selected 'India' from country dropdown at (362, 415) on xpath=//li[text()='India']
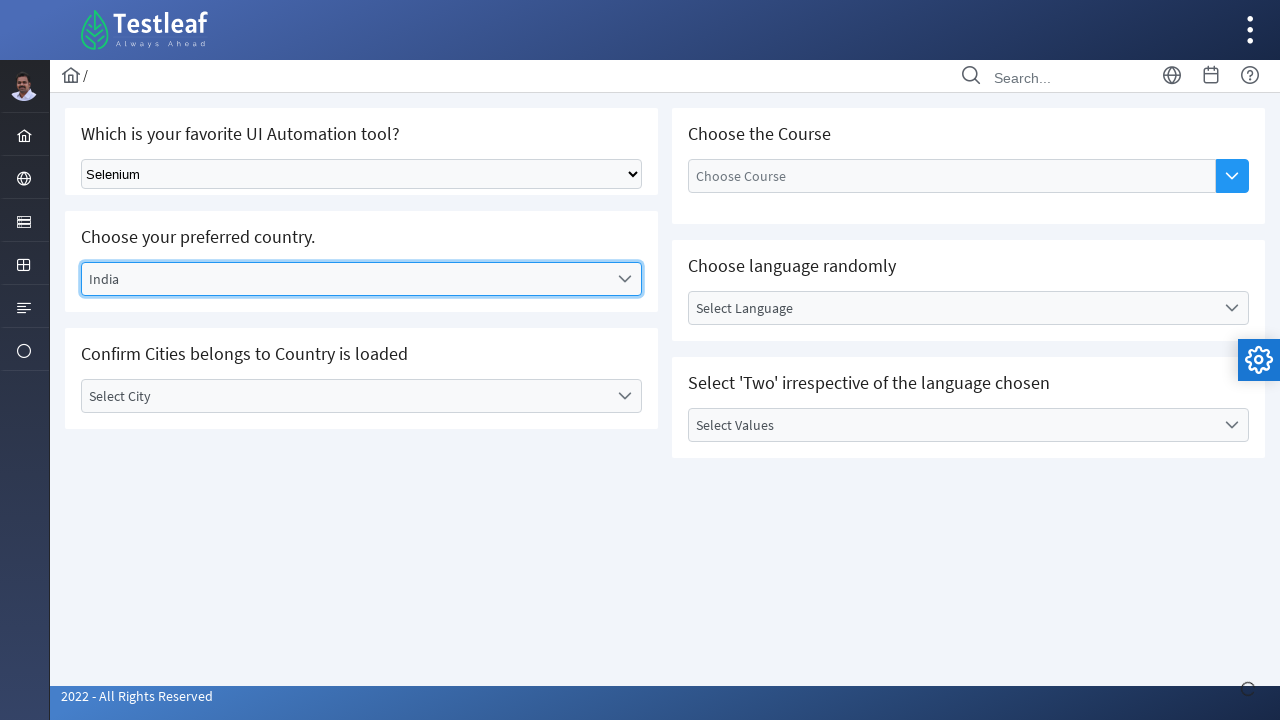

Clicked on Select City dropdown at (624, 396) on (//label[text()='Select City']/following::span[@class='ui-icon ui-icon-triangle-
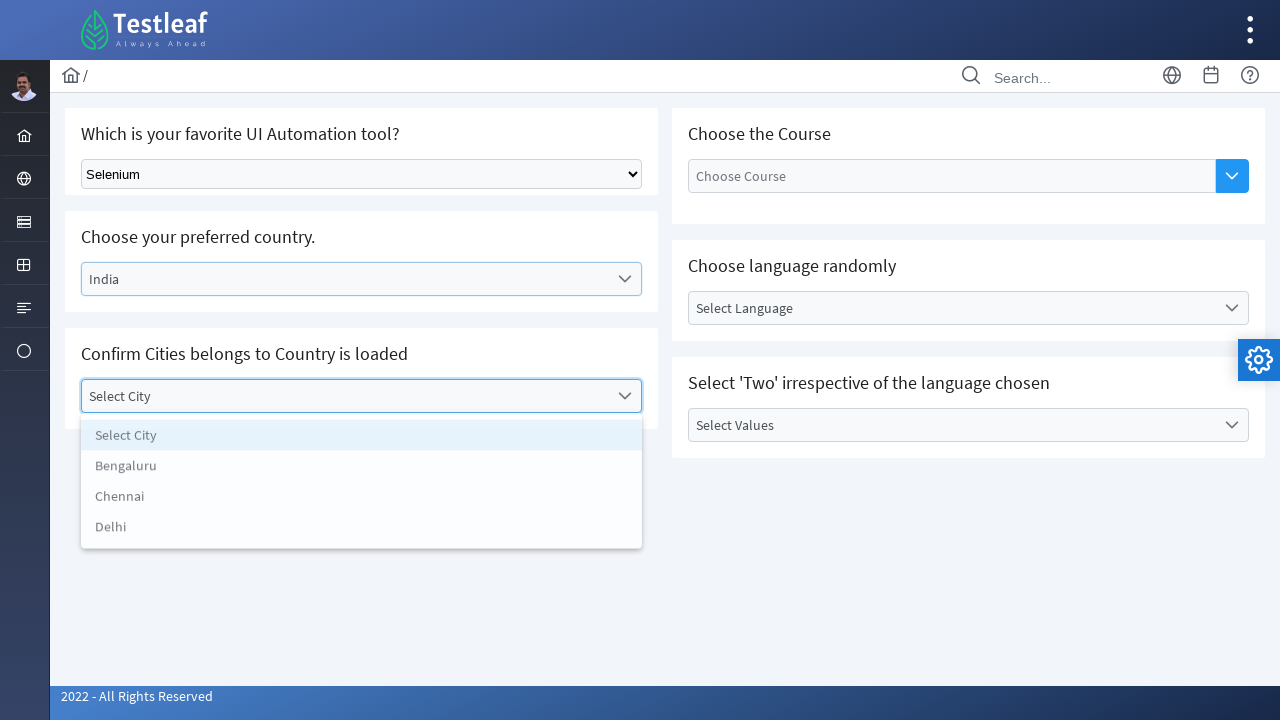

Selected 'Chennai' from city dropdown at (362, 500) on xpath=//li[text()='Chennai']
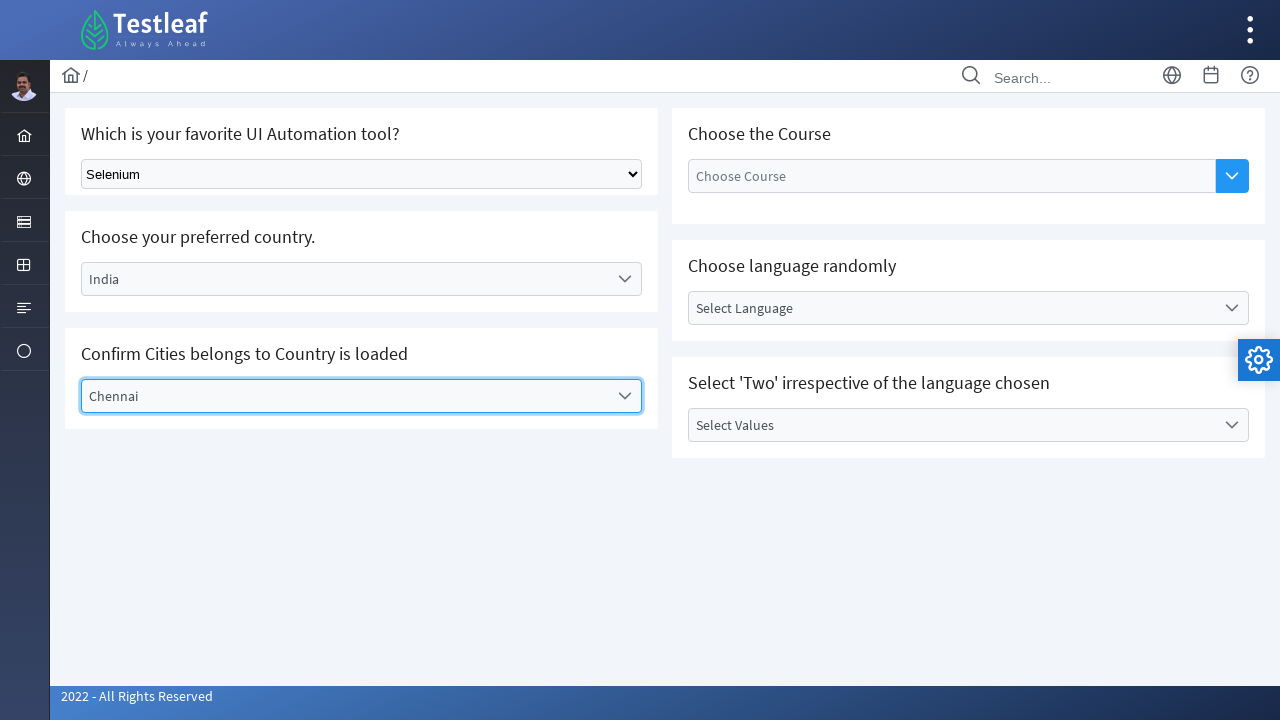

Clicked on Show Options button for course selection at (1232, 176) on xpath=//button[@aria-label='Show Options']
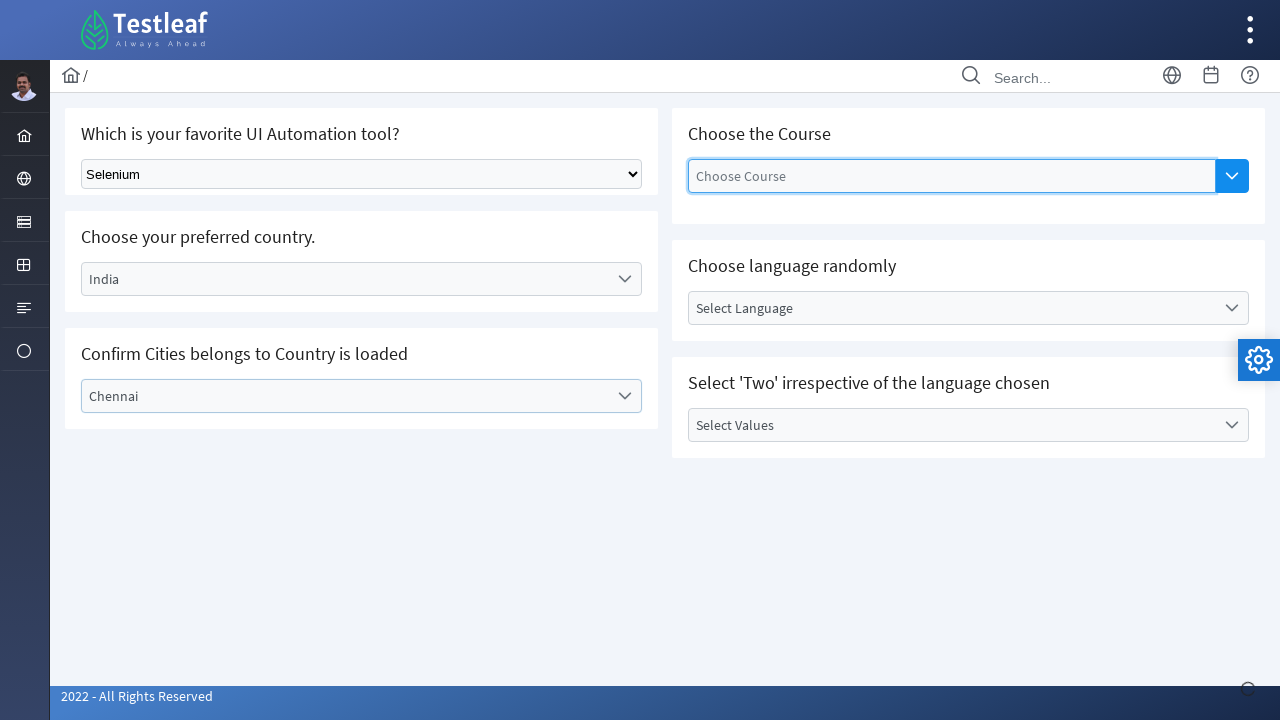

Selected 'PostMan' from course options at (952, 391) on xpath=//li[text()='PostMan']
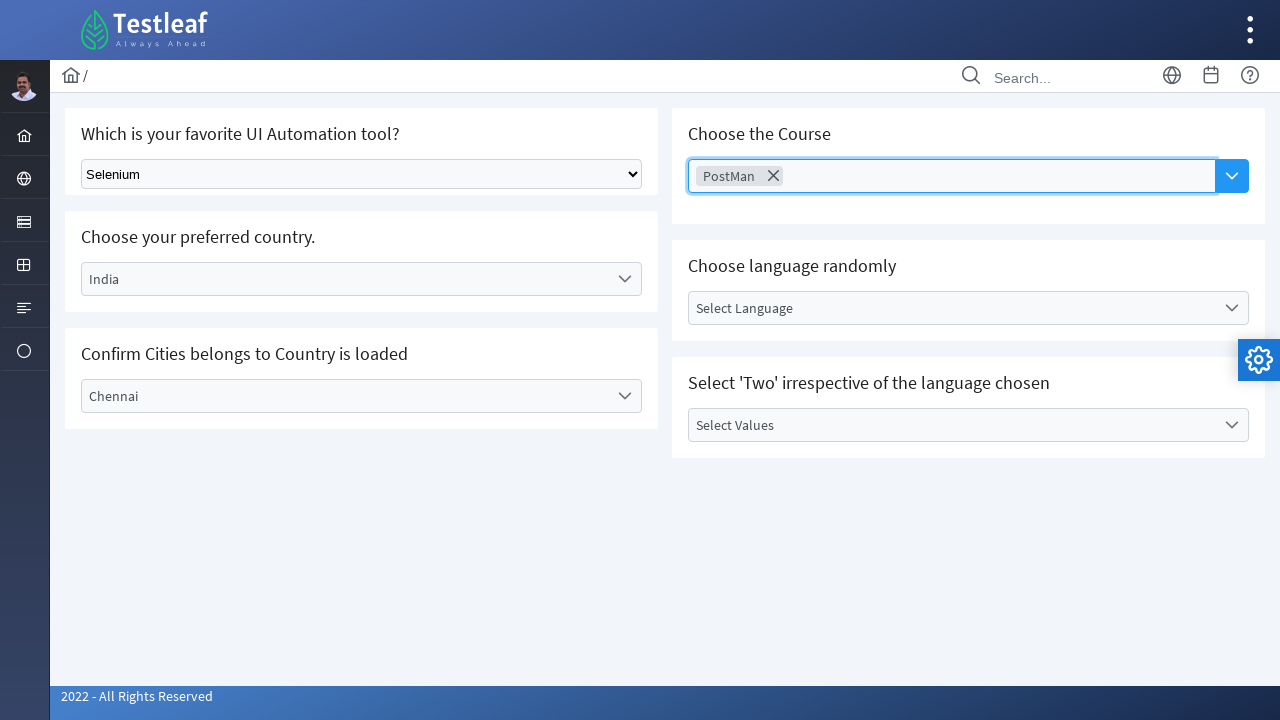

Clicked on Show Options button again for multi-select at (1232, 176) on xpath=//button[@aria-label='Show Options']
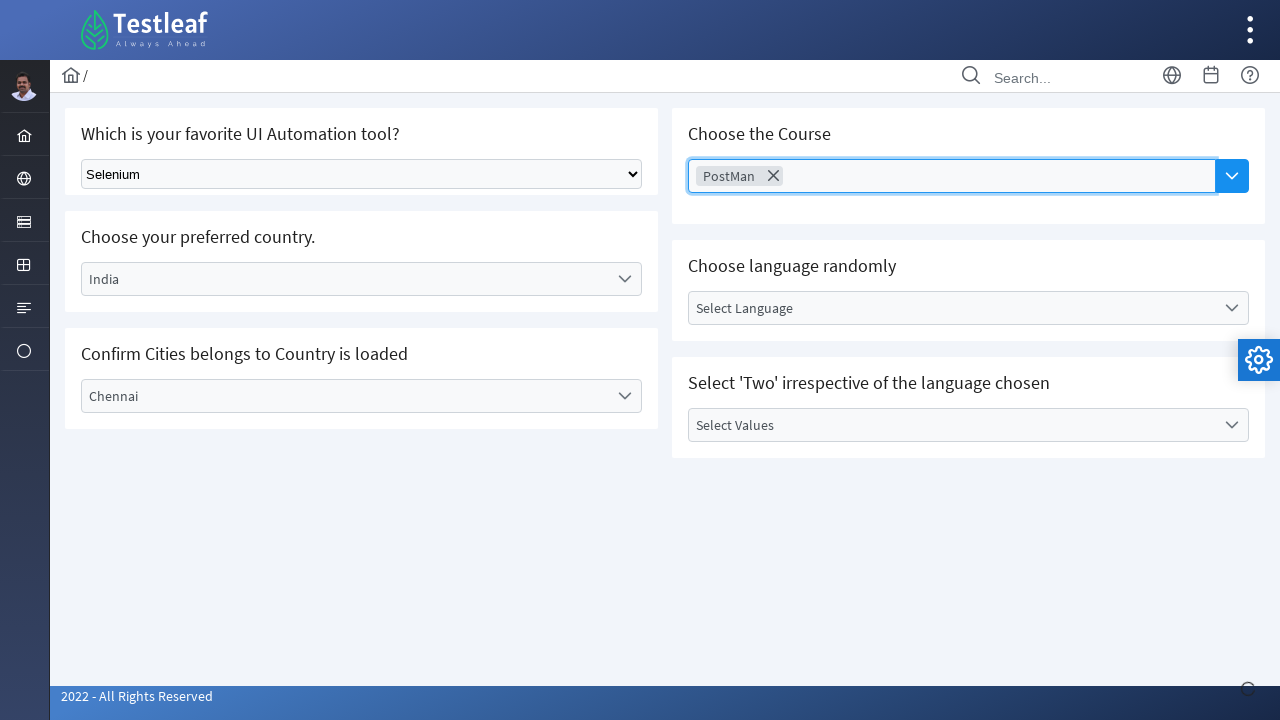

Selected 'Playwright' from course options (multi-select) at (952, 327) on xpath=//li[text()='Playwright']
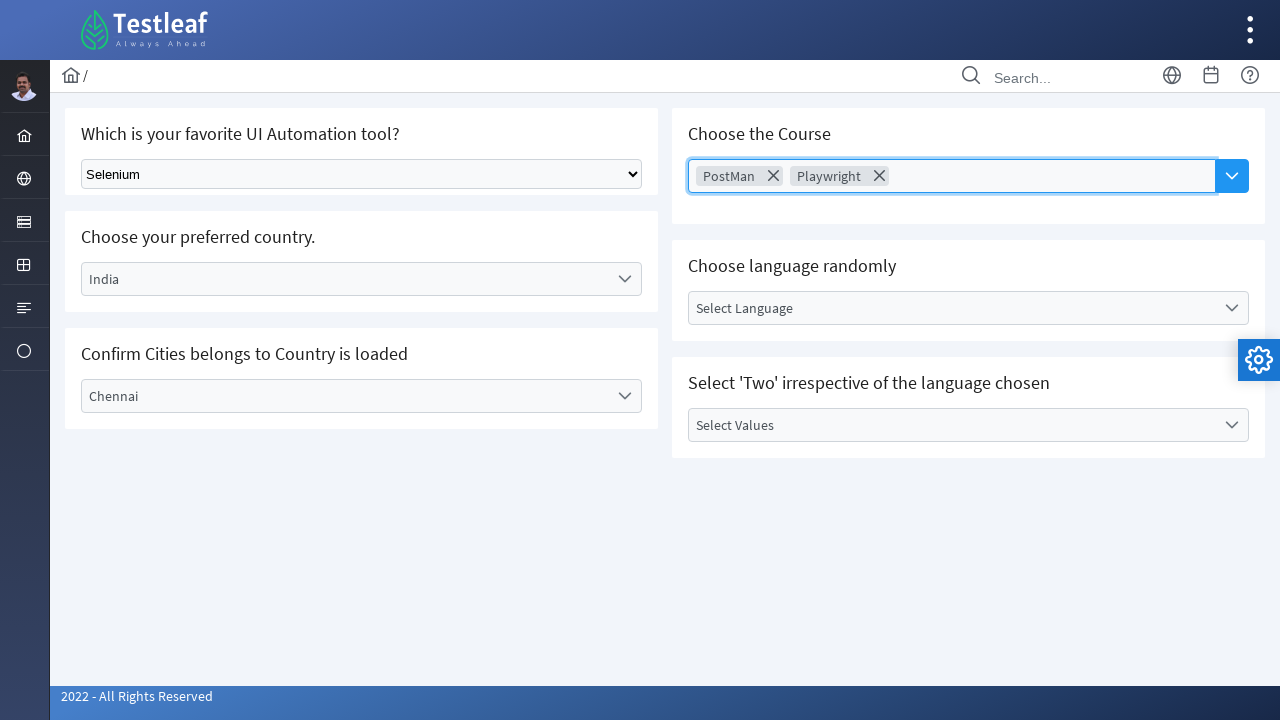

Clicked on Select Language dropdown at (1232, 308) on (//label[text()='Select Language']/following::span[@class='ui-icon ui-icon-trian
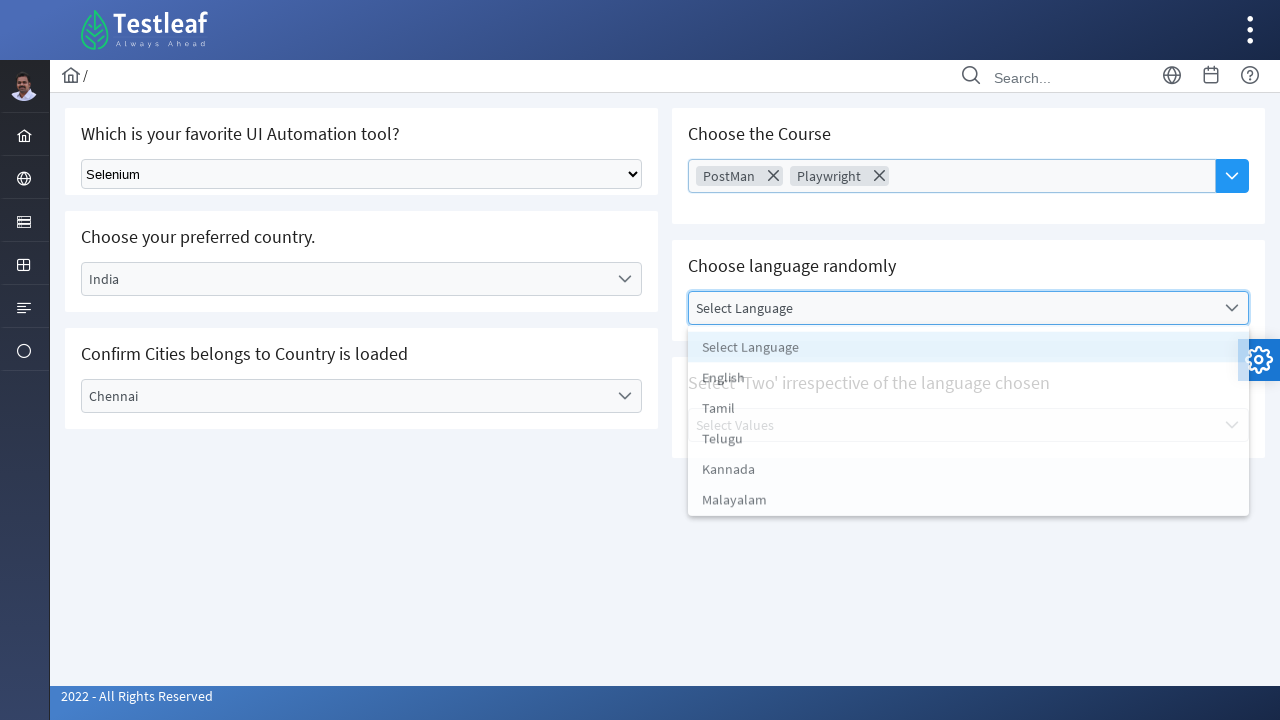

Selected 'English' from language dropdown at (968, 380) on xpath=//li[text()='English']
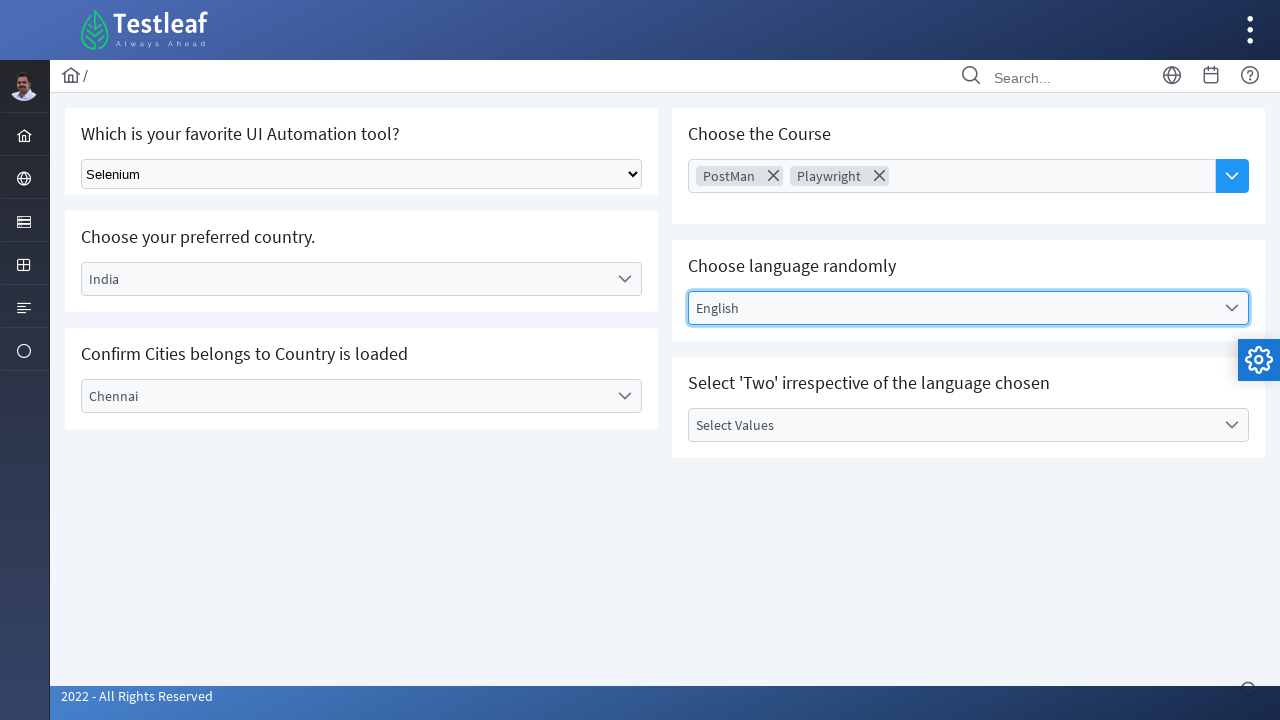

Clicked on Select Values dropdown at (1232, 425) on xpath=//label[text()='Select Values']/following::span[@class='ui-icon ui-icon-tr
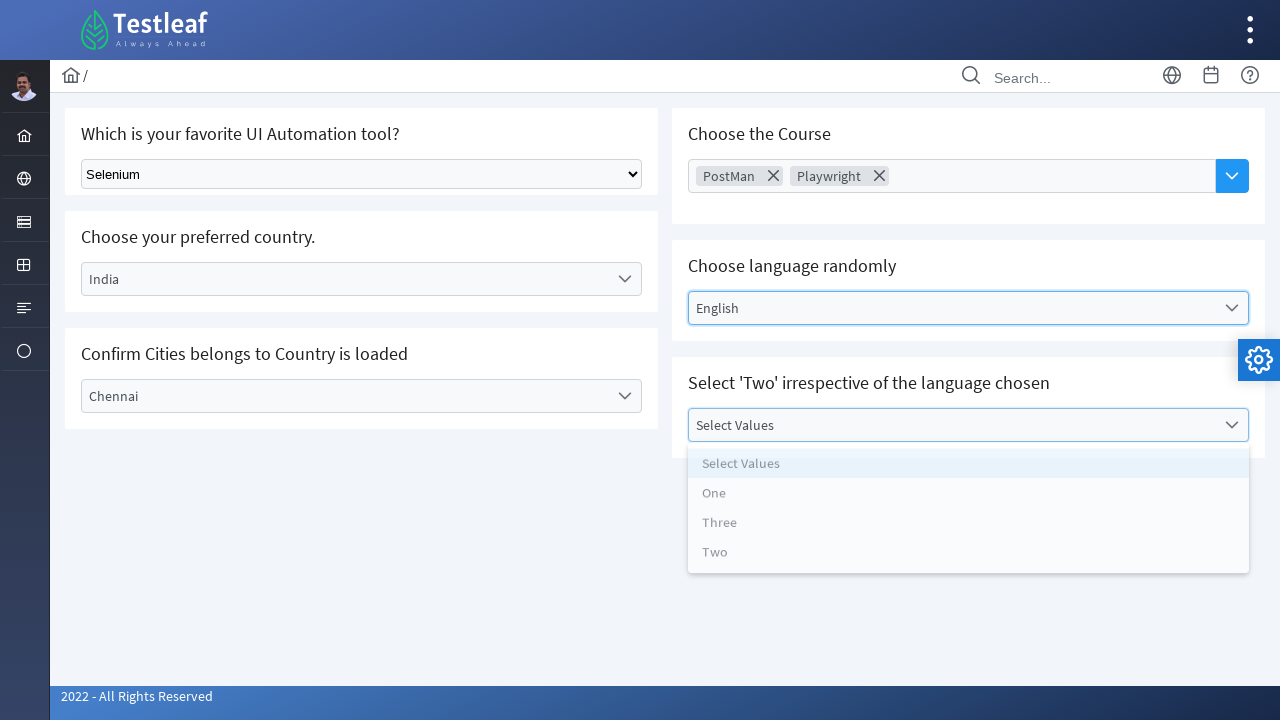

Selected 'Two' from values dropdown at (968, 561) on xpath=//li[text()='Two']
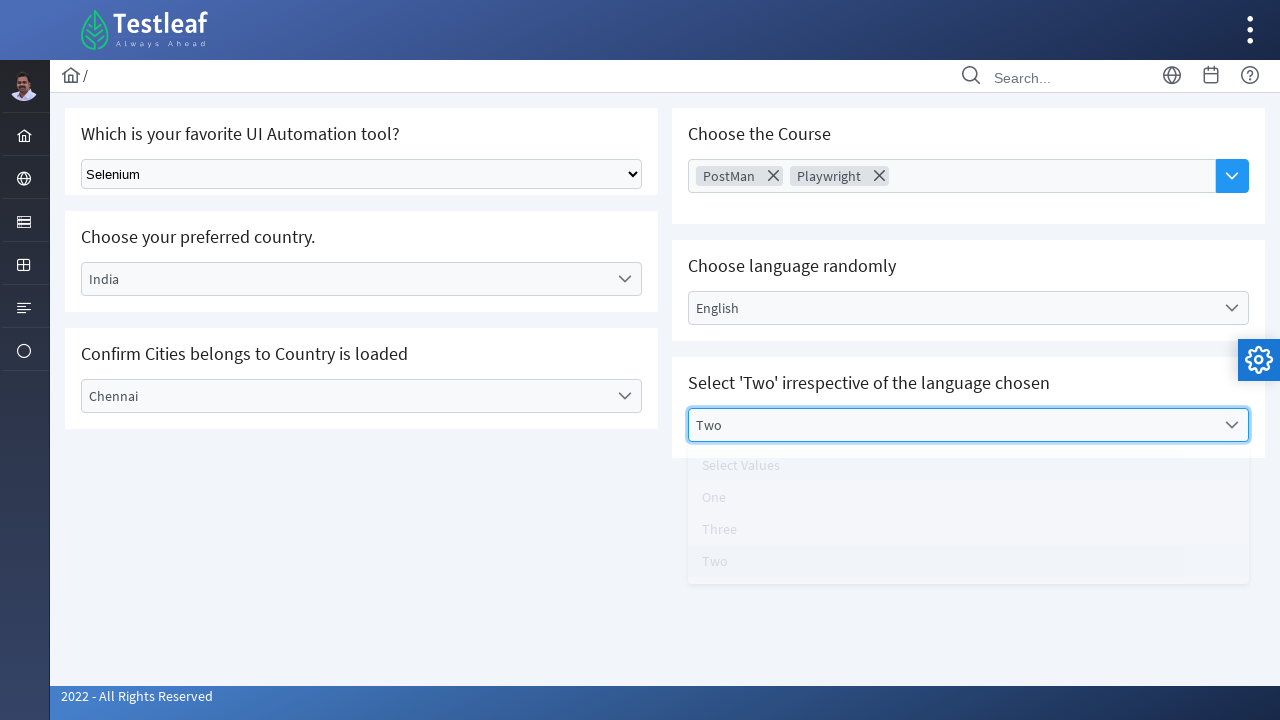

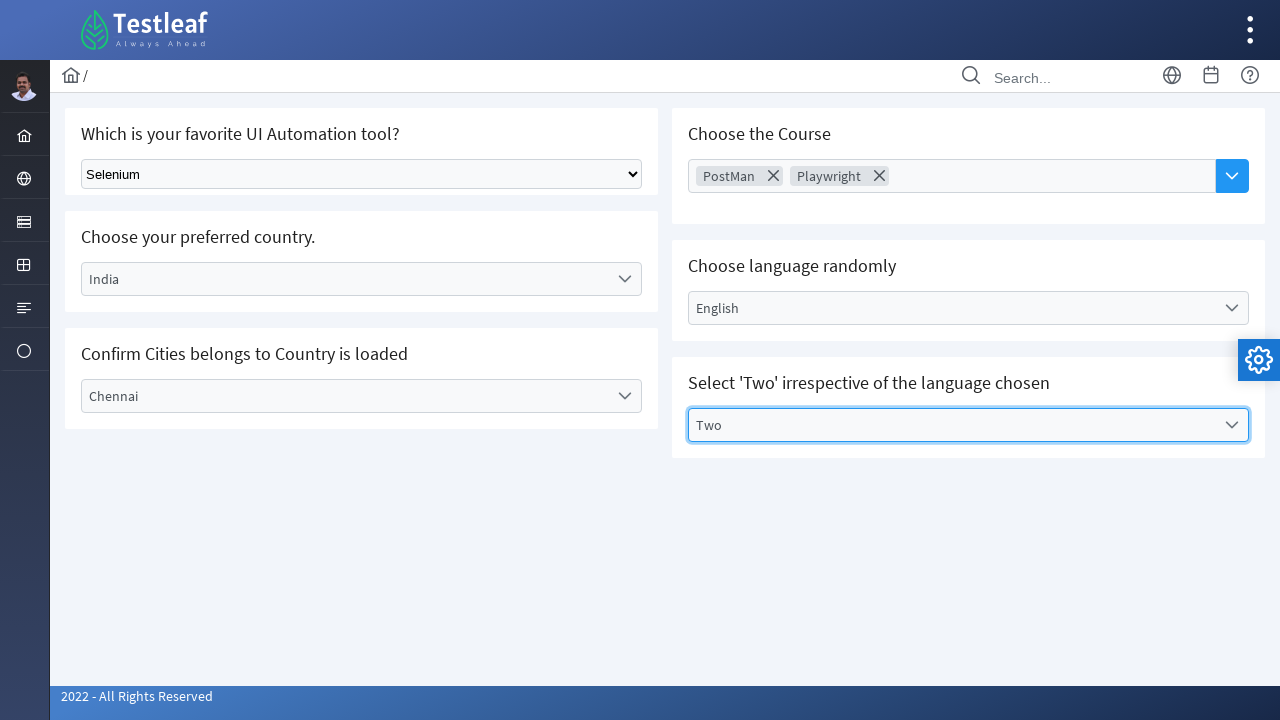